Tests JavaScript confirmation alert handling by clicking a button that triggers a JS confirm dialog, then accepting the alert.

Starting URL: https://the-internet.herokuapp.com/javascript_alerts

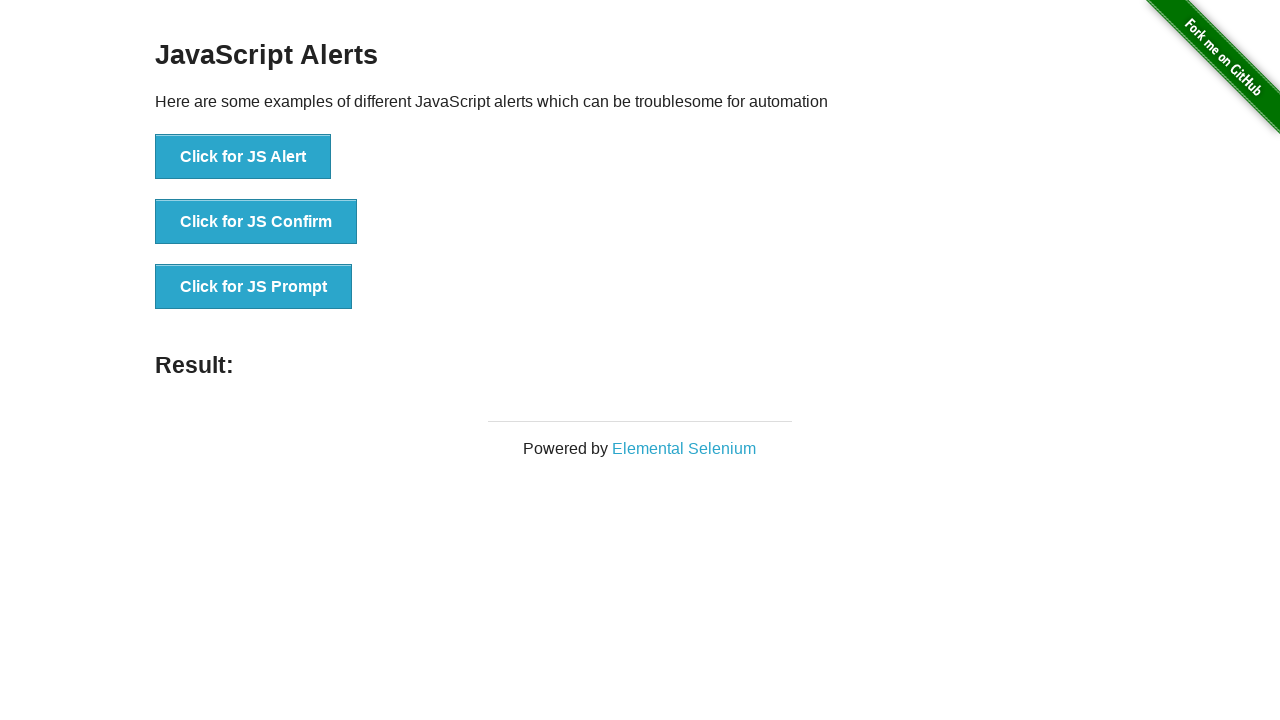

Clicked 'Click for JS Confirm' button to trigger JavaScript confirmation alert at (256, 222) on xpath=//button[normalize-space()='Click for JS Confirm']
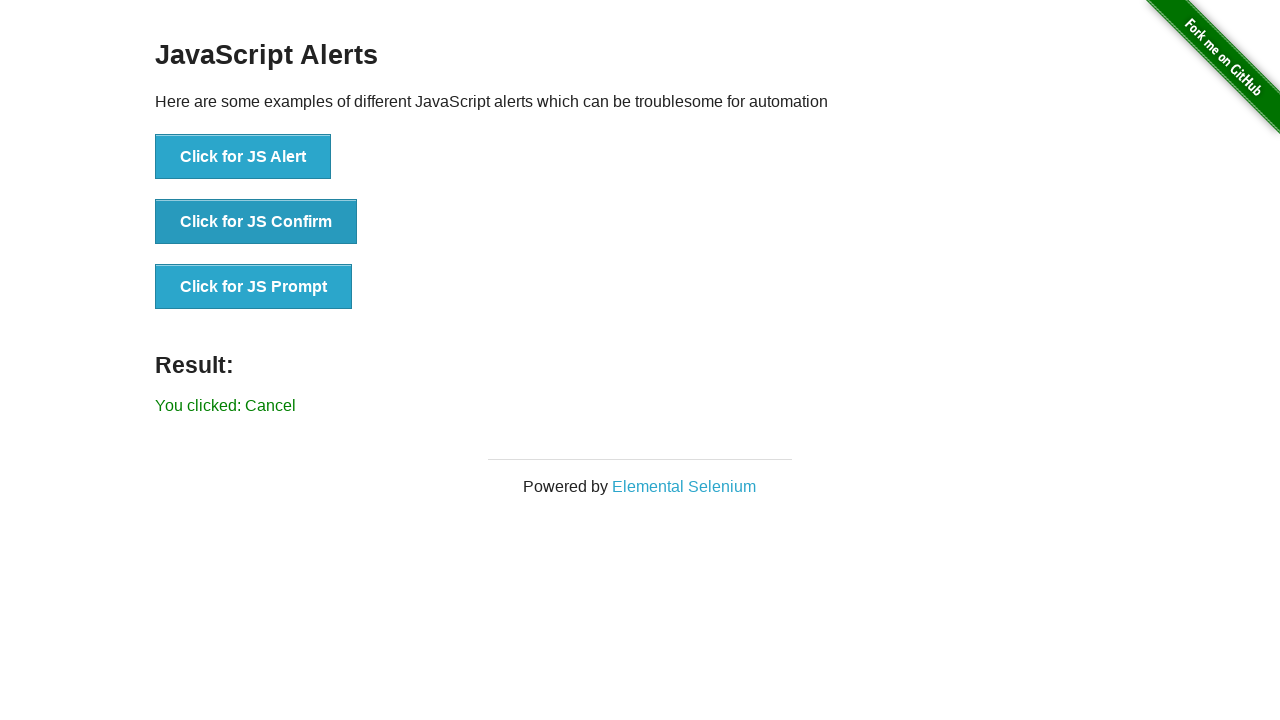

Set up dialog handler to accept confirmation alerts
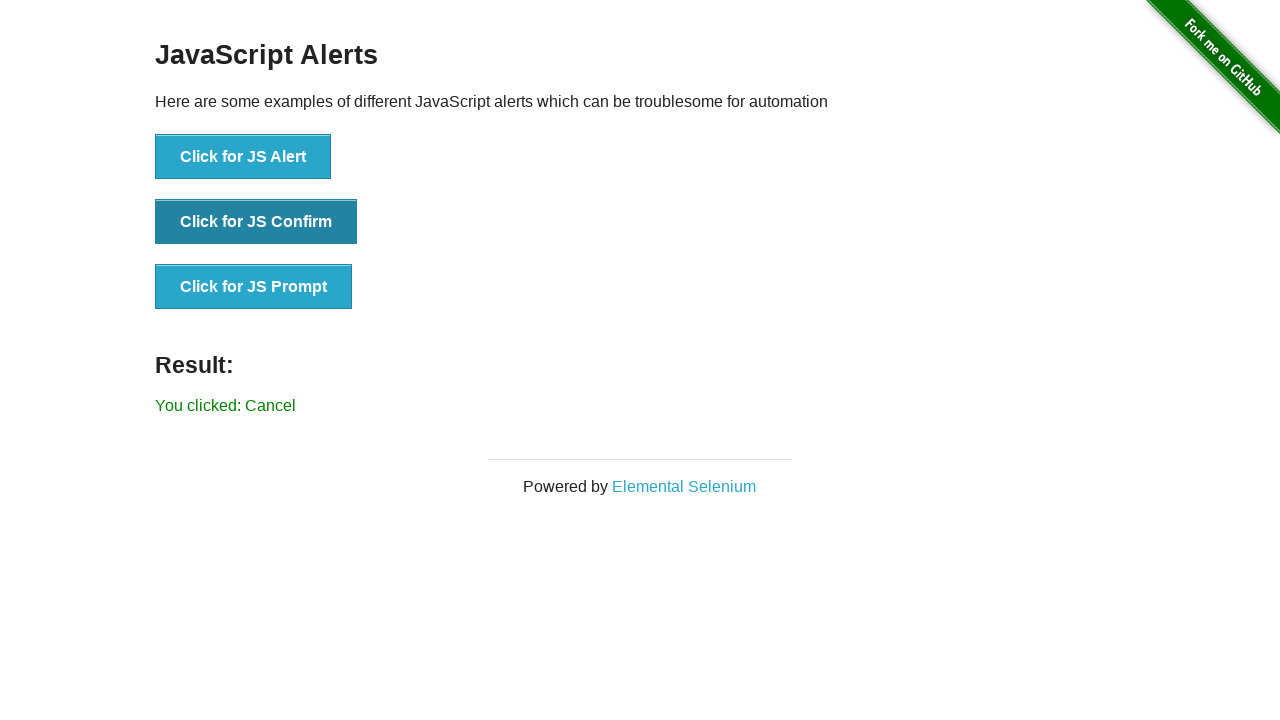

Clicked 'Click for JS Confirm' button again to trigger and accept the alert at (256, 222) on xpath=//button[normalize-space()='Click for JS Confirm']
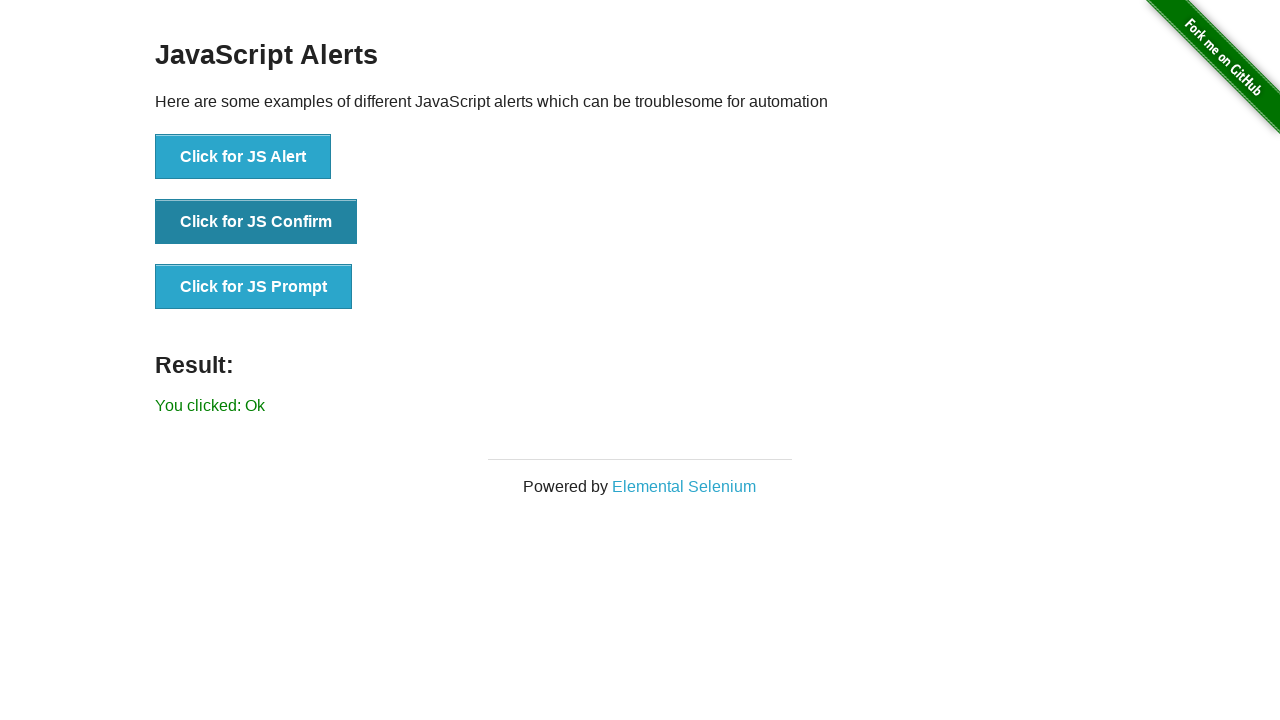

Waited for result element to appear after accepting confirmation
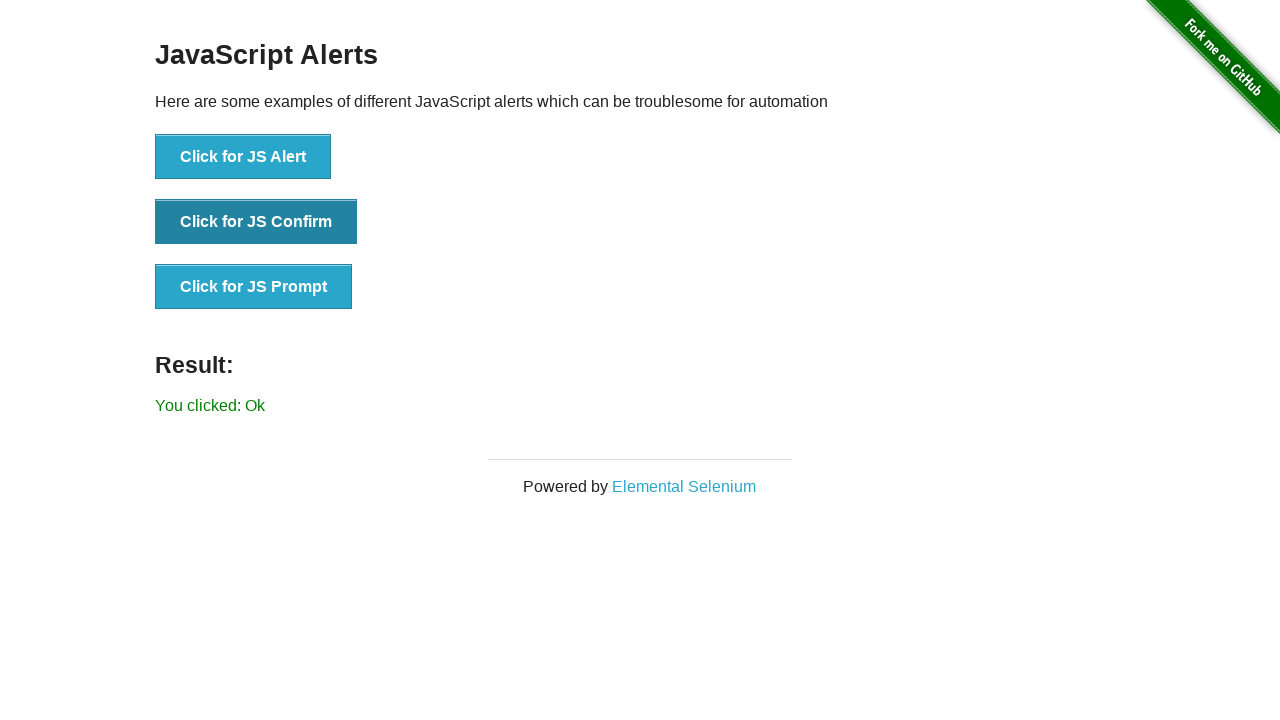

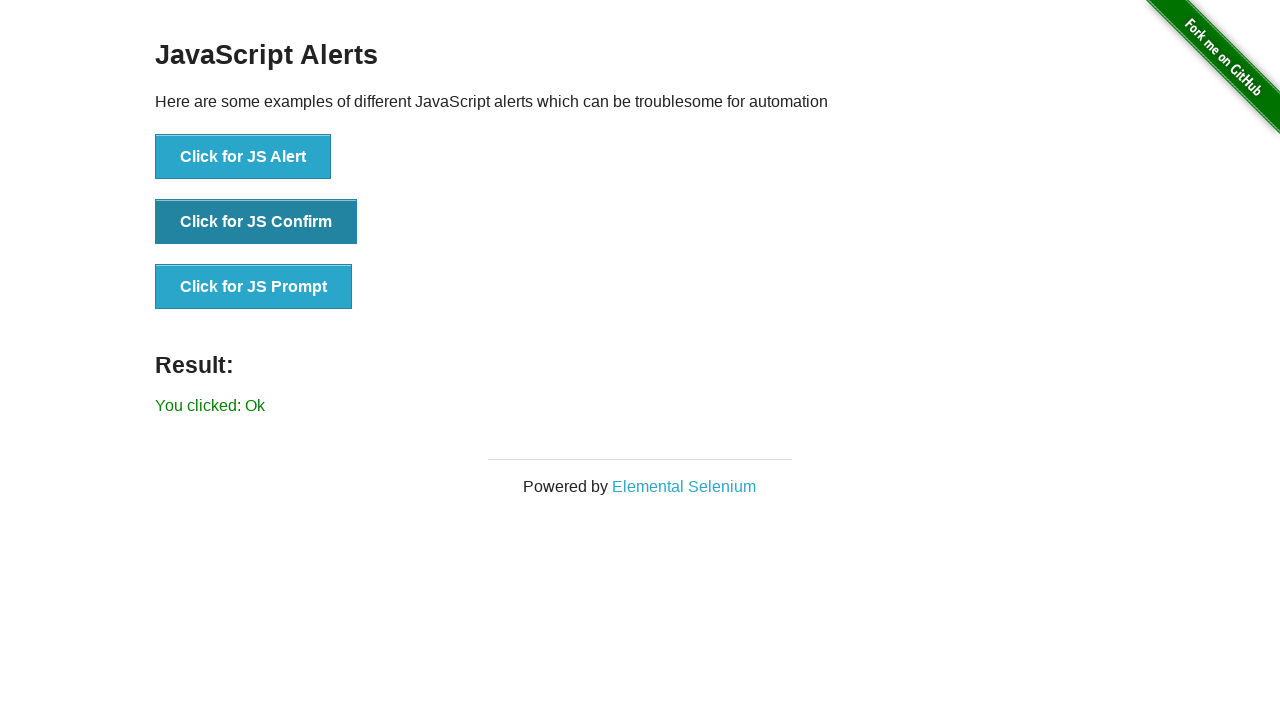